Tests sorting the Due column using semantic class selectors on the second table

Starting URL: http://the-internet.herokuapp.com/tables

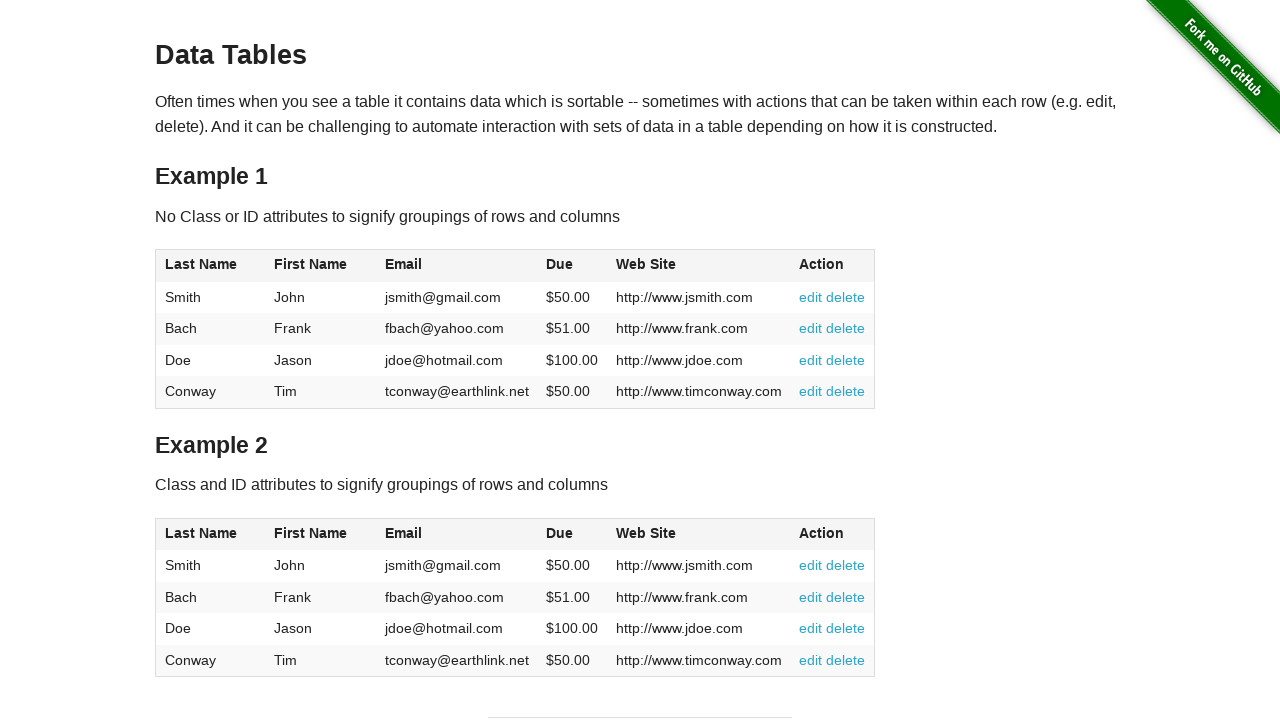

Clicked the Due column header in the second table using semantic class selector at (560, 533) on #table2 thead .dues
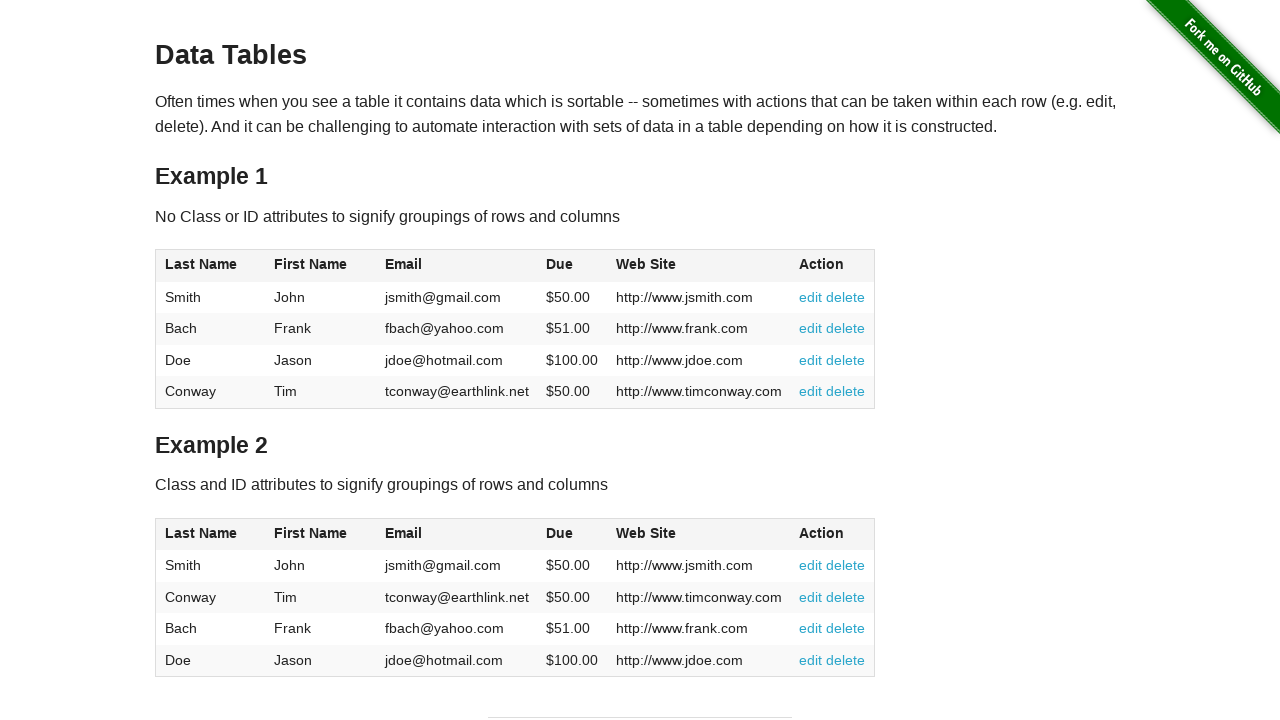

Second table Due column sorted and loaded
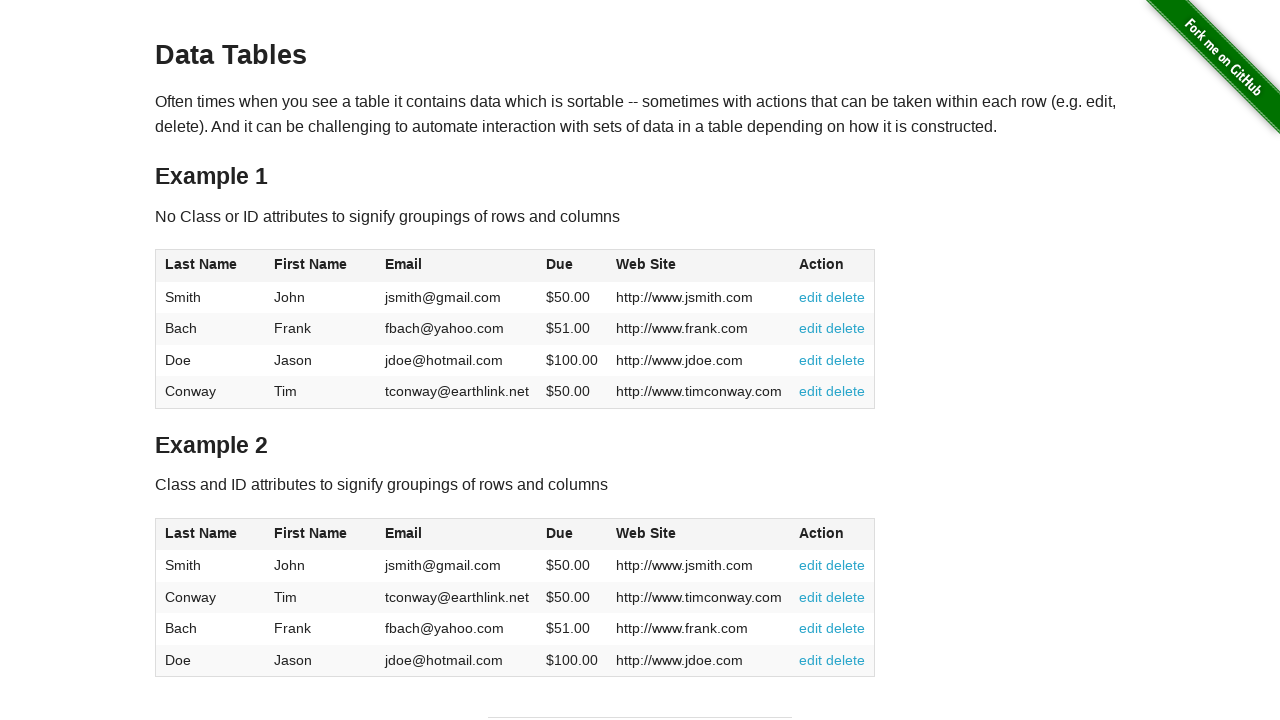

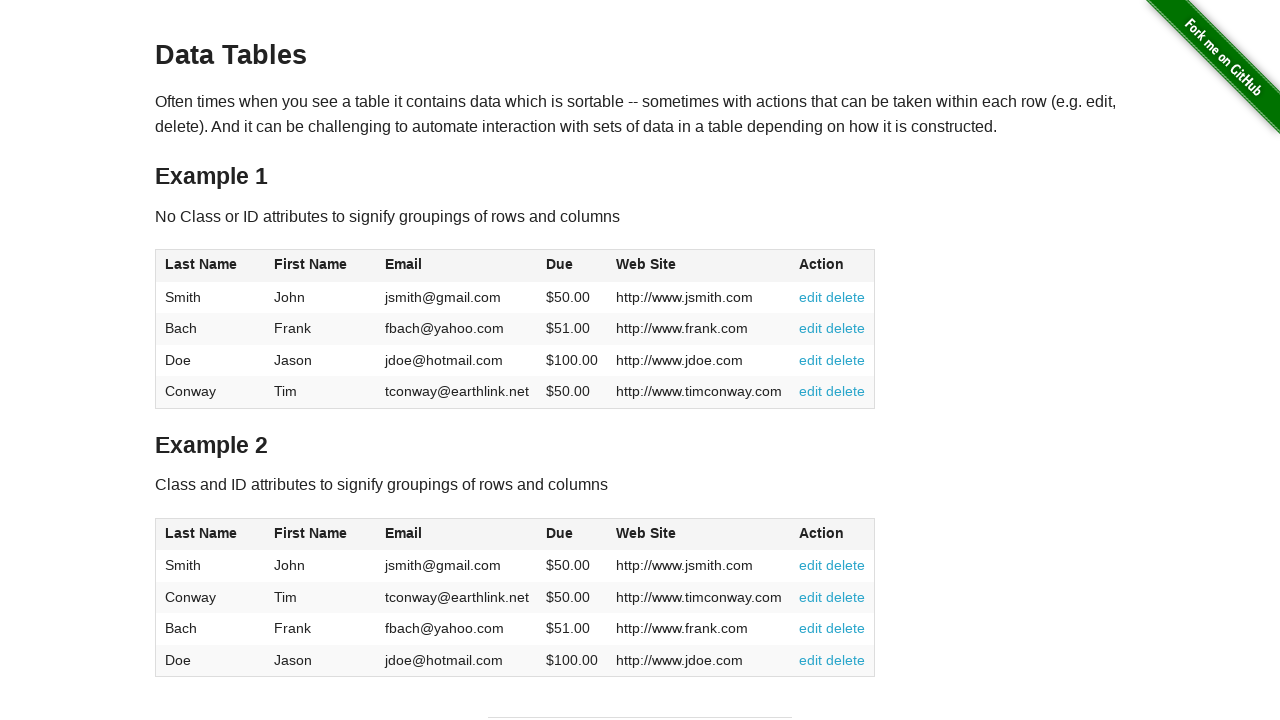